Navigates to a test page with an overflowed frame and locates an image element within a named frame to verify the frame content is accessible.

Starting URL: https://applitools.github.io/demo/TestPages/WixLikeTestPage/index.html

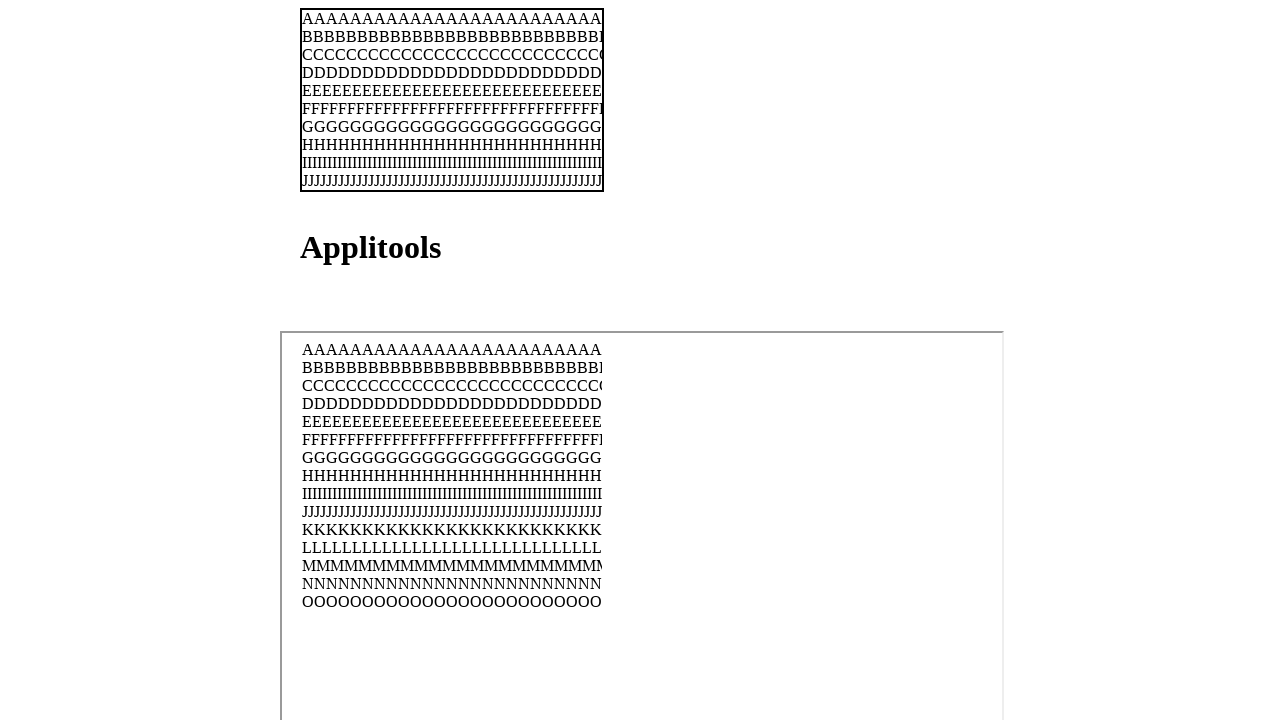

Set viewport size to 700x460
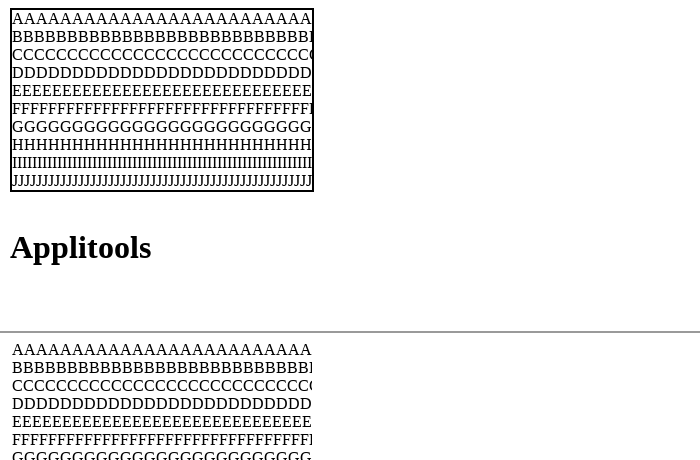

Waited for page to load (domcontentloaded)
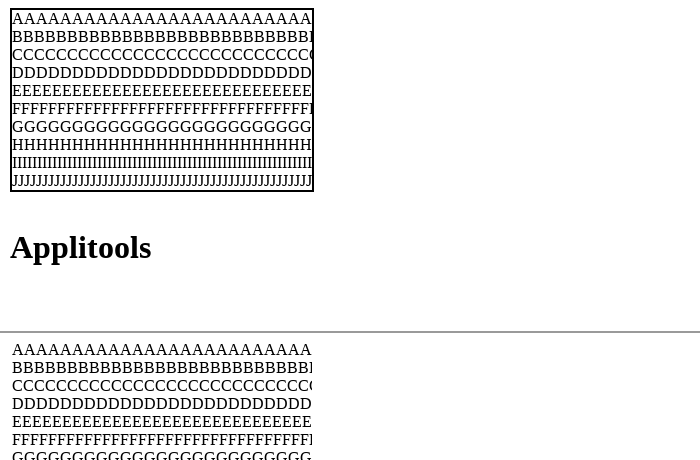

Located frame with name='frame1'
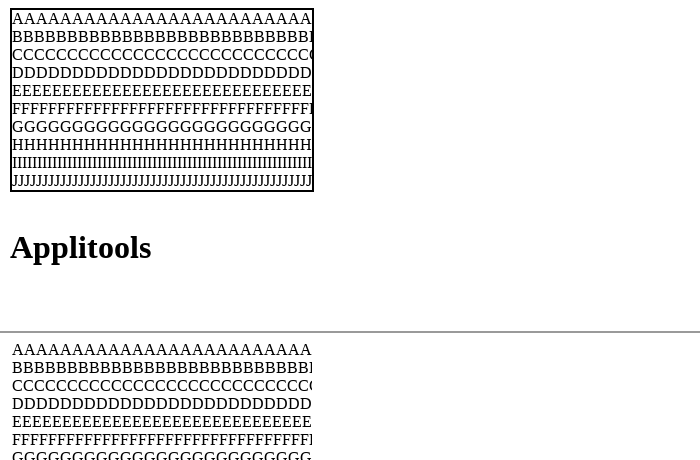

Image element in frame1 is visible and accessible
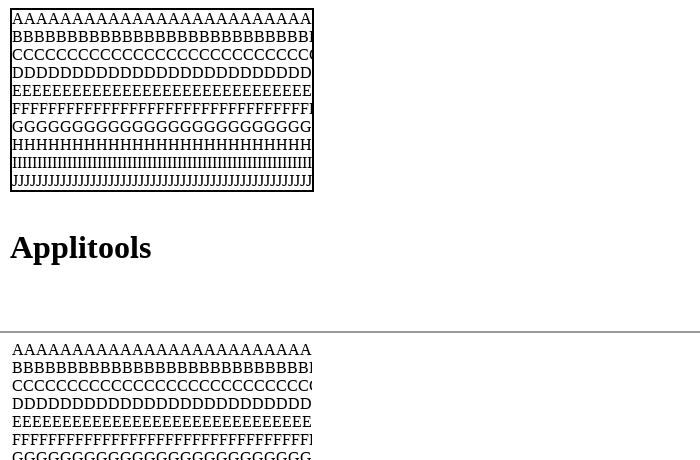

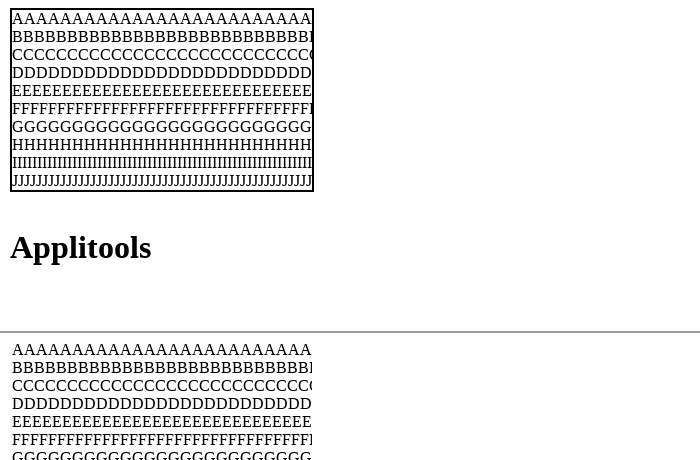